Fills out a form with name, message, and captcha calculation, then submits it

Starting URL: https://www.ultimateqa.com/filling-out-forms/

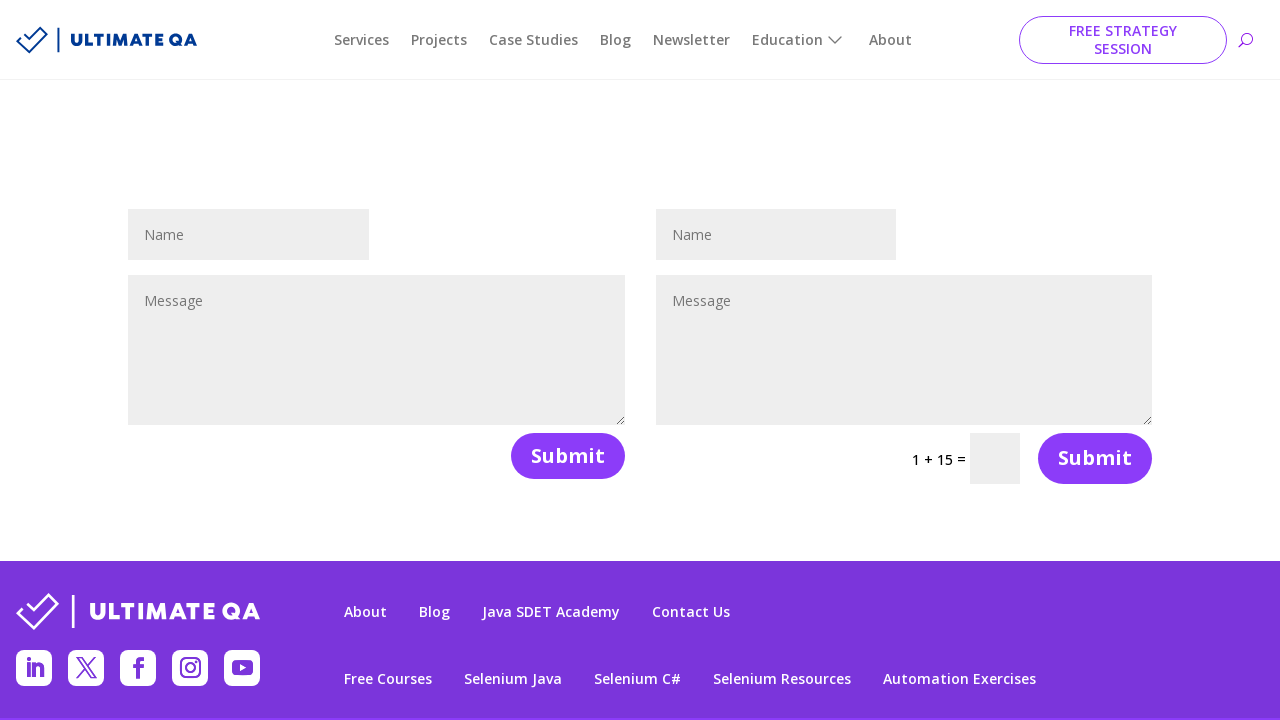

Located all name input fields
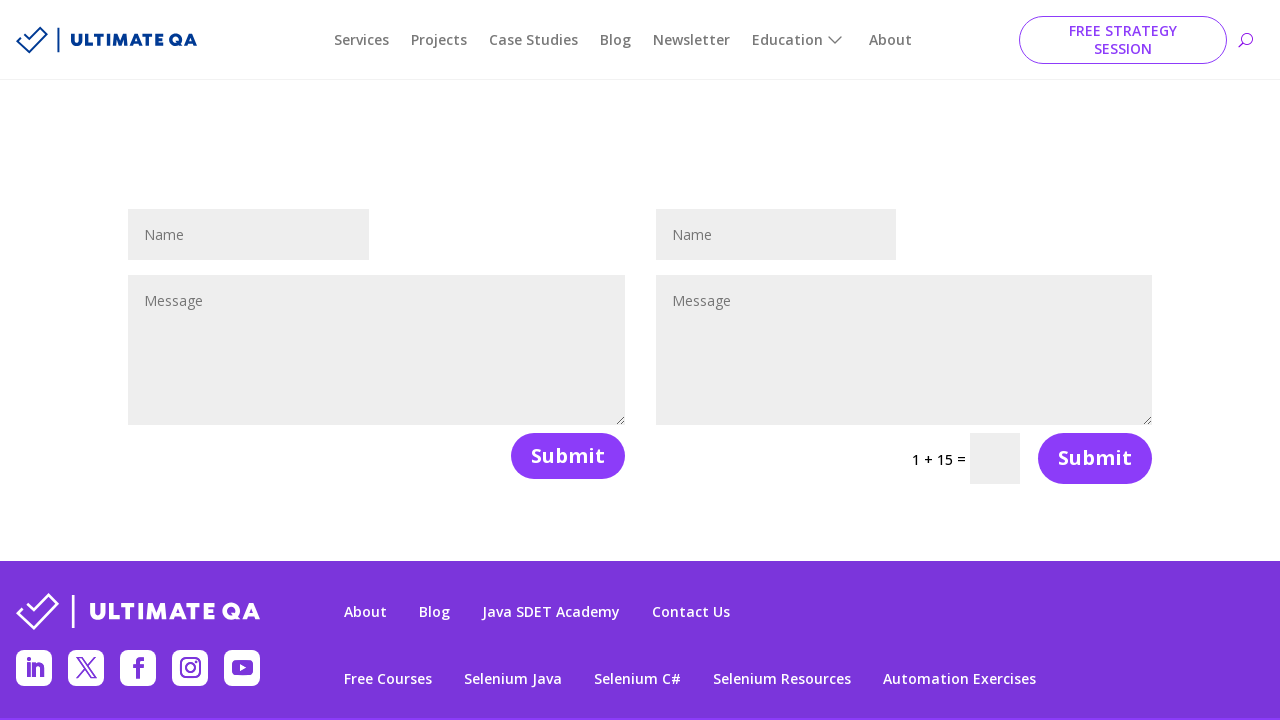

Located all message input fields
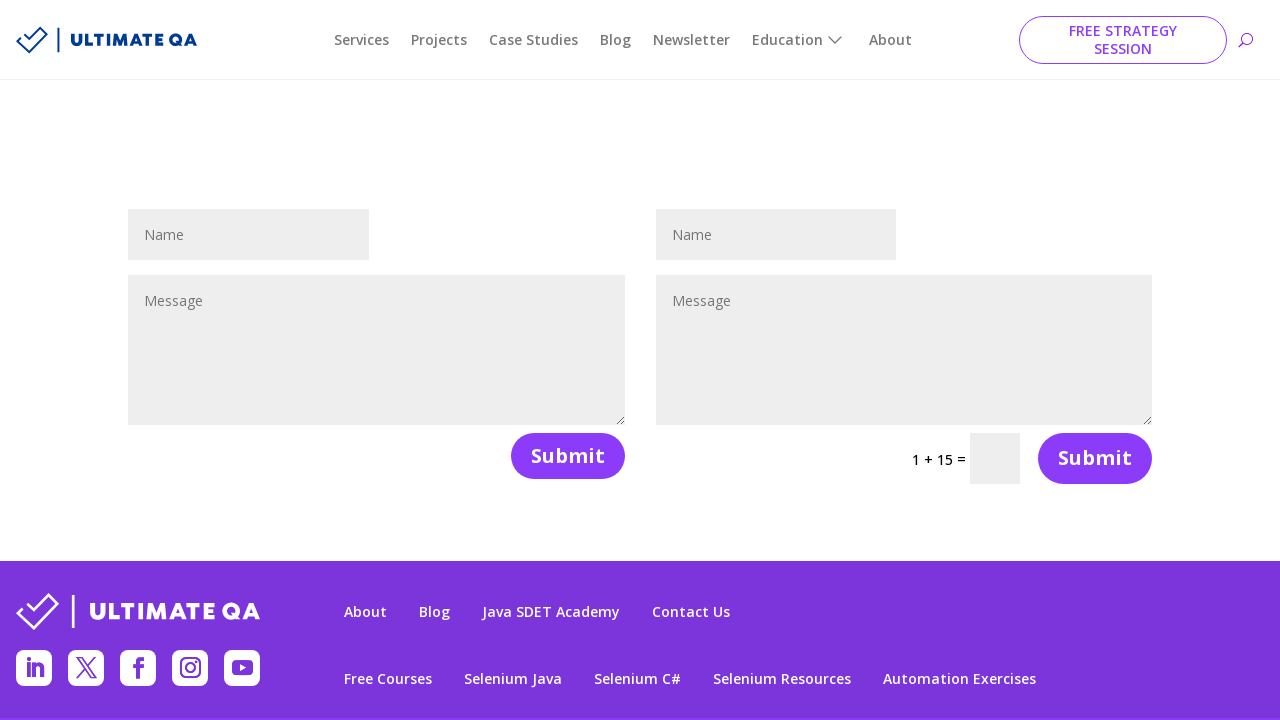

Retrieved captcha question: 1 + 15
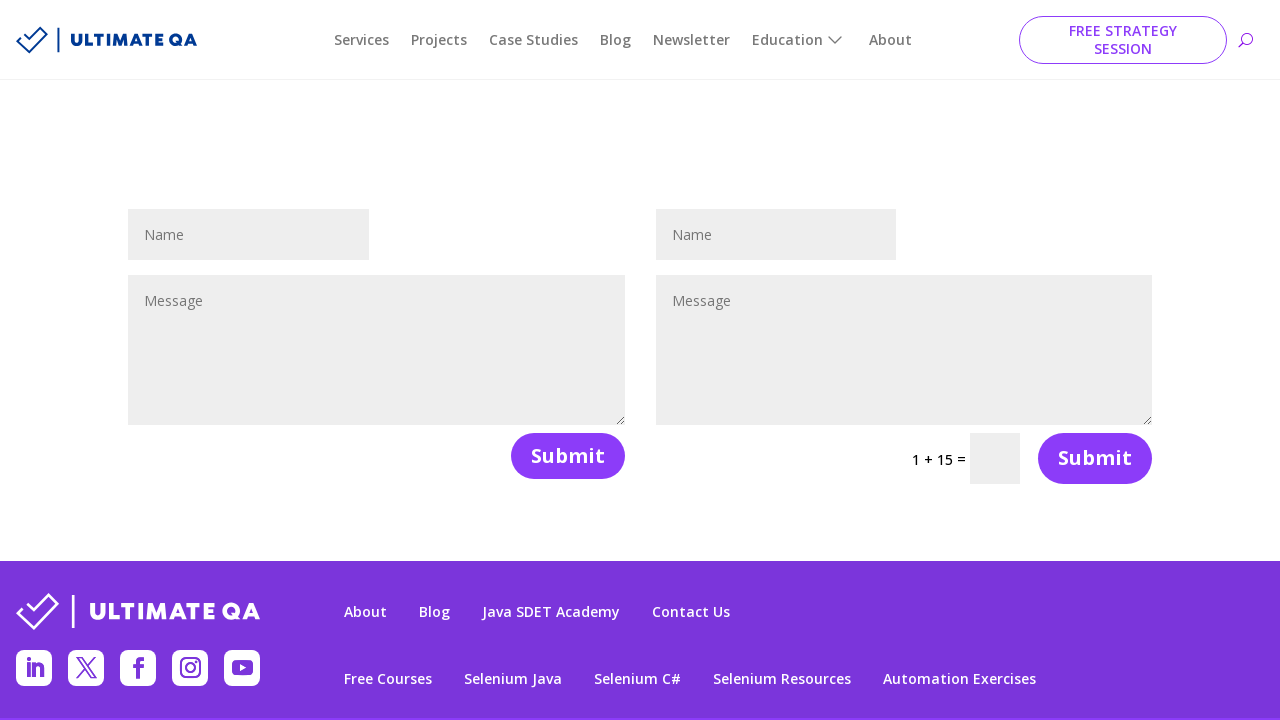

Calculated captcha answer: 16
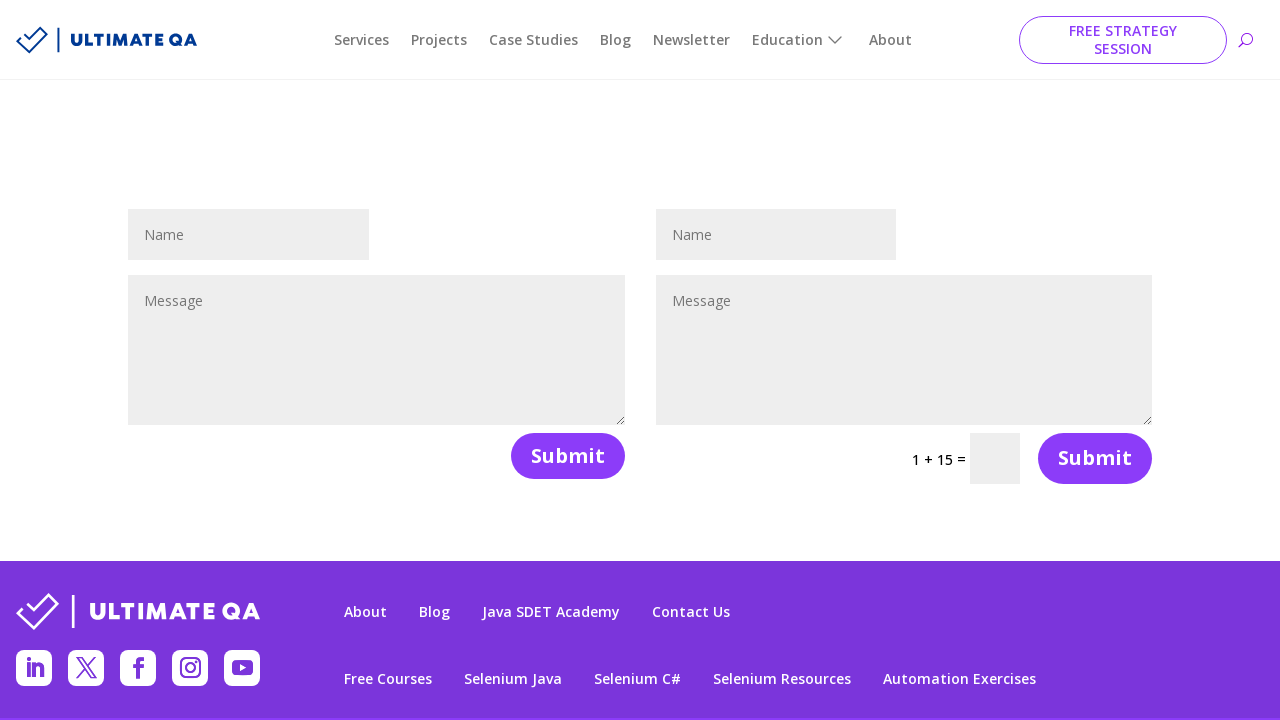

Filled captcha field with answer: 16 on .et_pb_contact_captcha
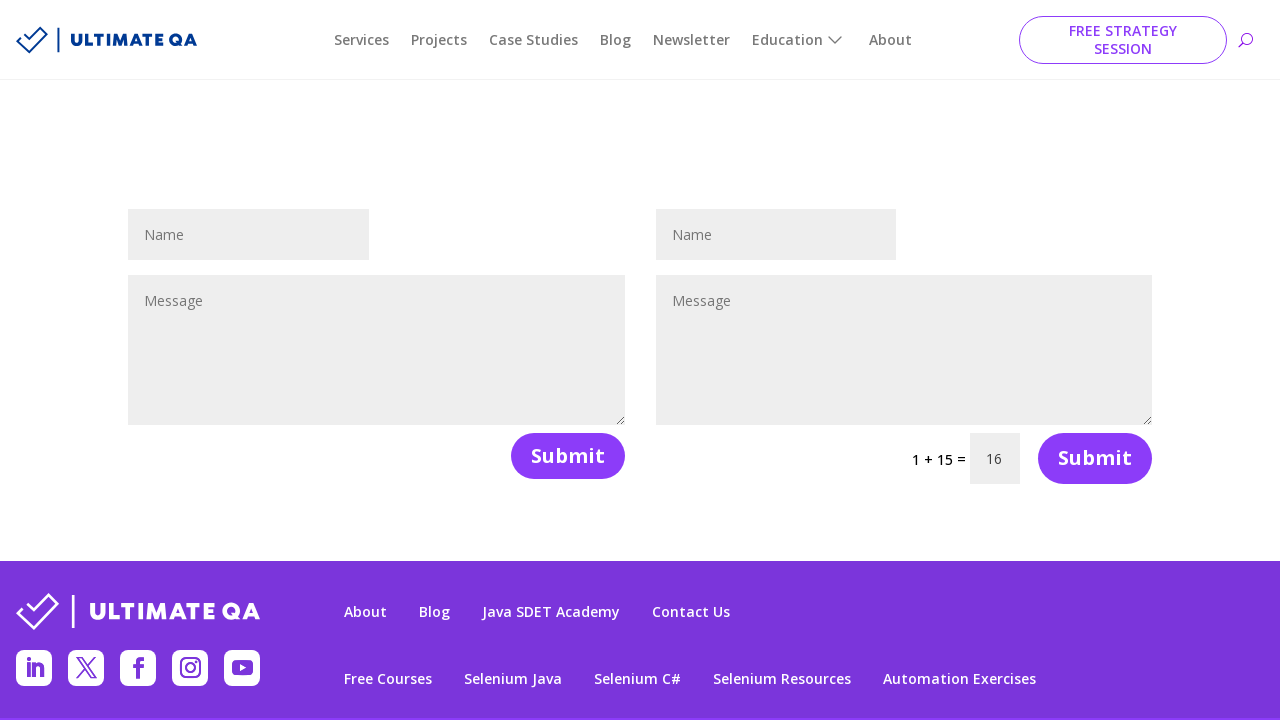

Located all submit buttons
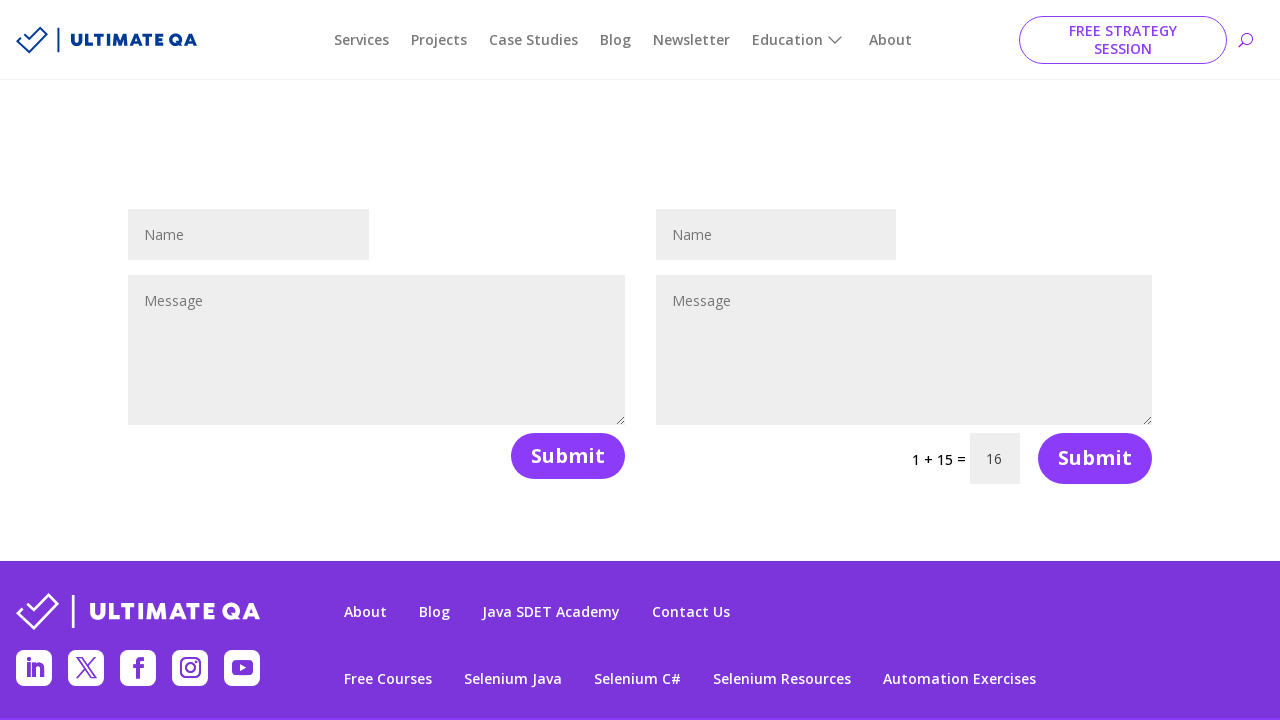

Clicked second submit button to submit form at (1095, 458) on .et_pb_contact_submit >> nth=1
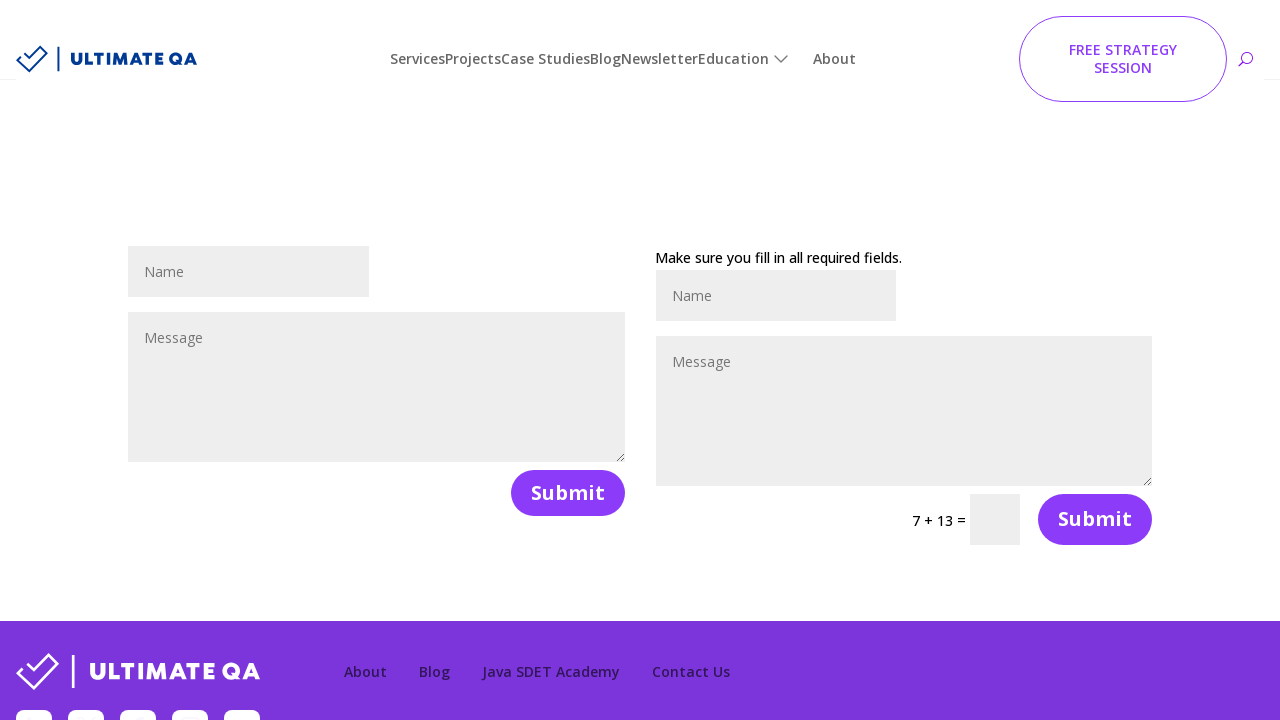

Form submission success message appeared
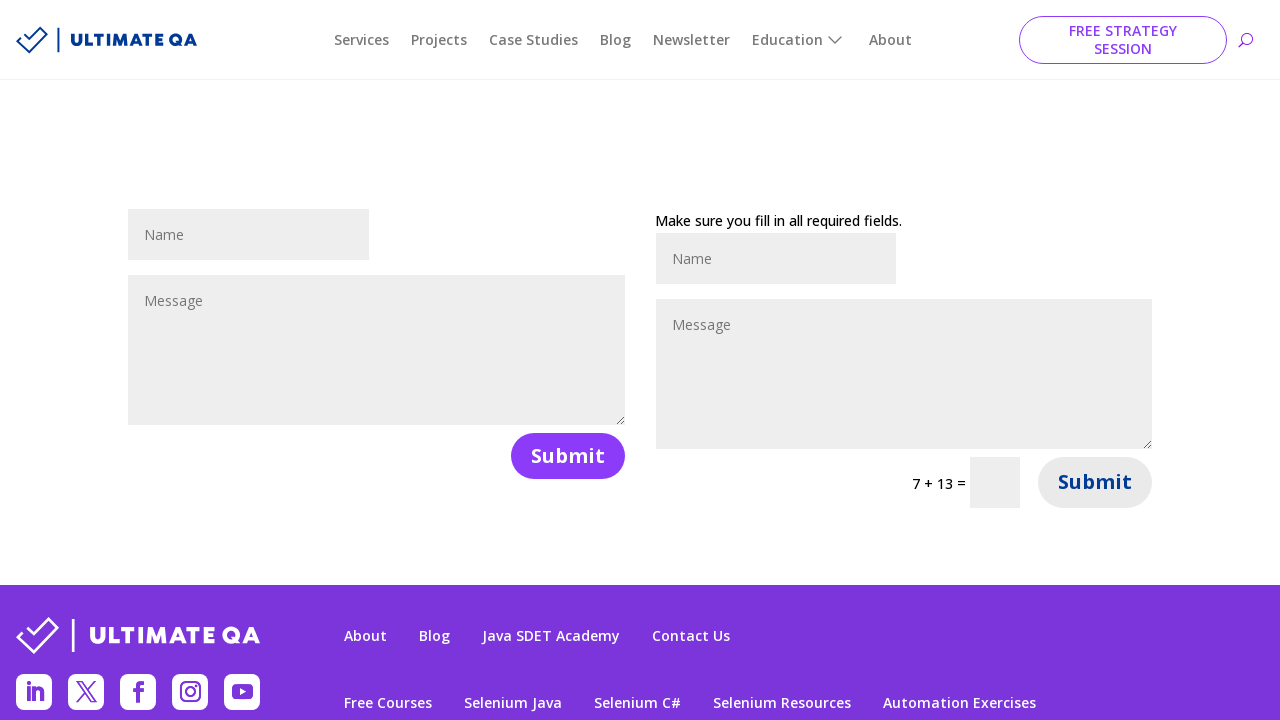

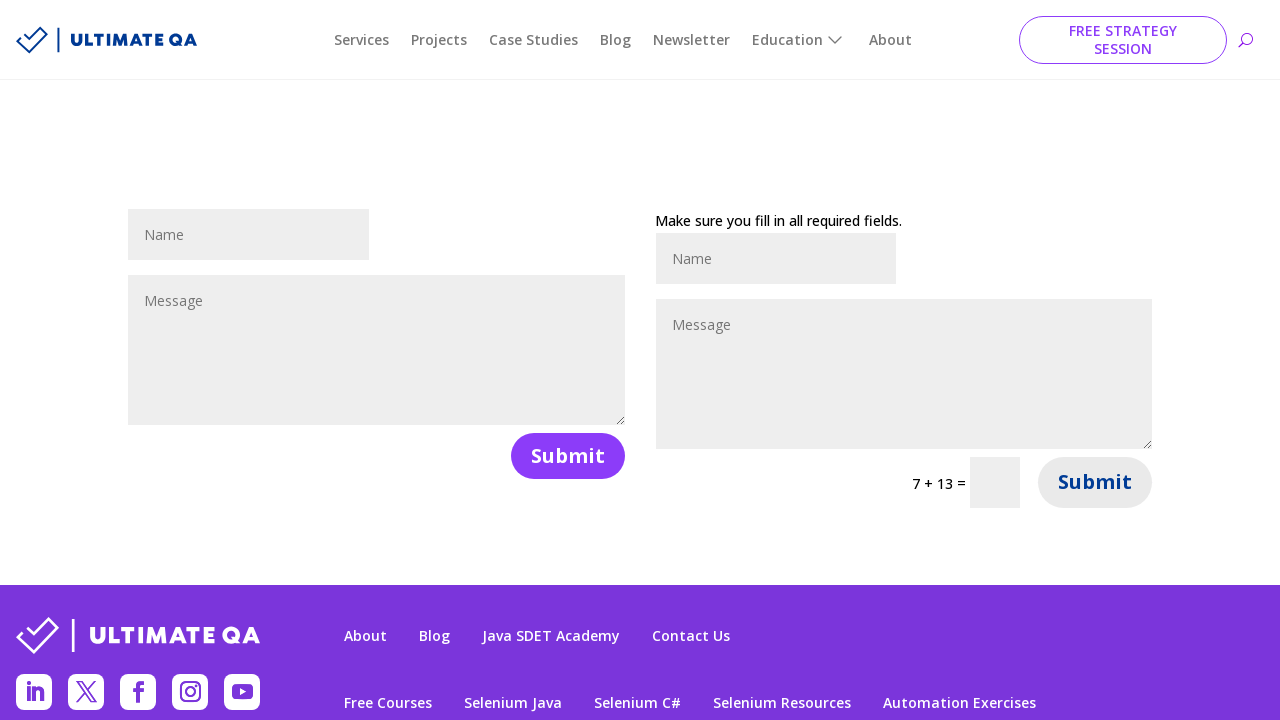